Tests filling out a practice form on DemoQA by entering first name, last name, and mobile number into the respective form fields.

Starting URL: https://demoqa.com/automation-practice-form

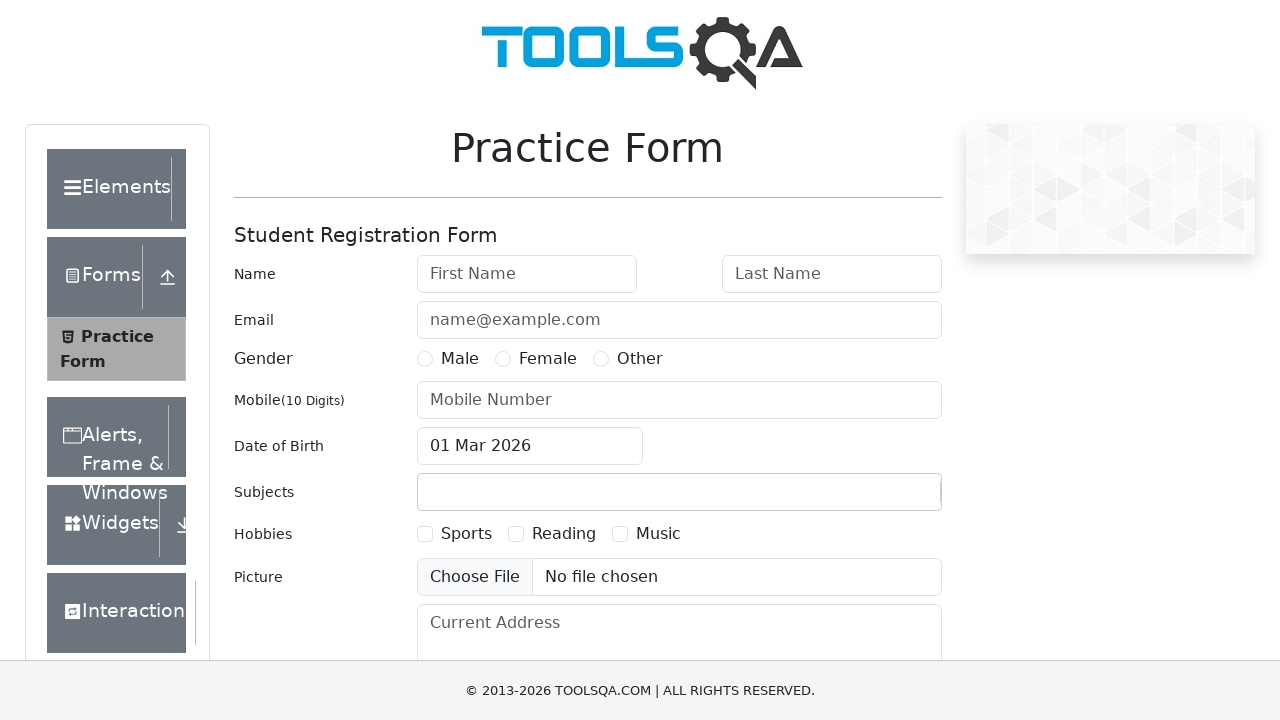

Filled first name field with 'Michael' on #firstName
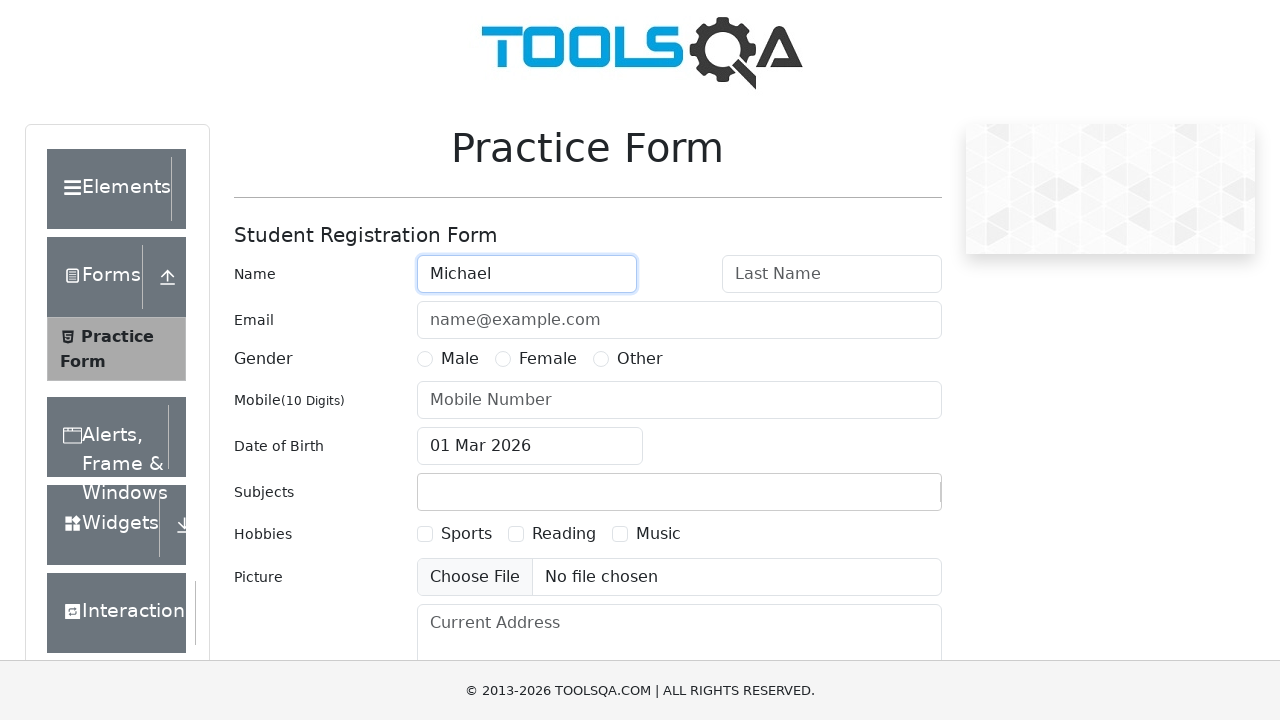

Filled last name field with 'Johnson' on #lastName
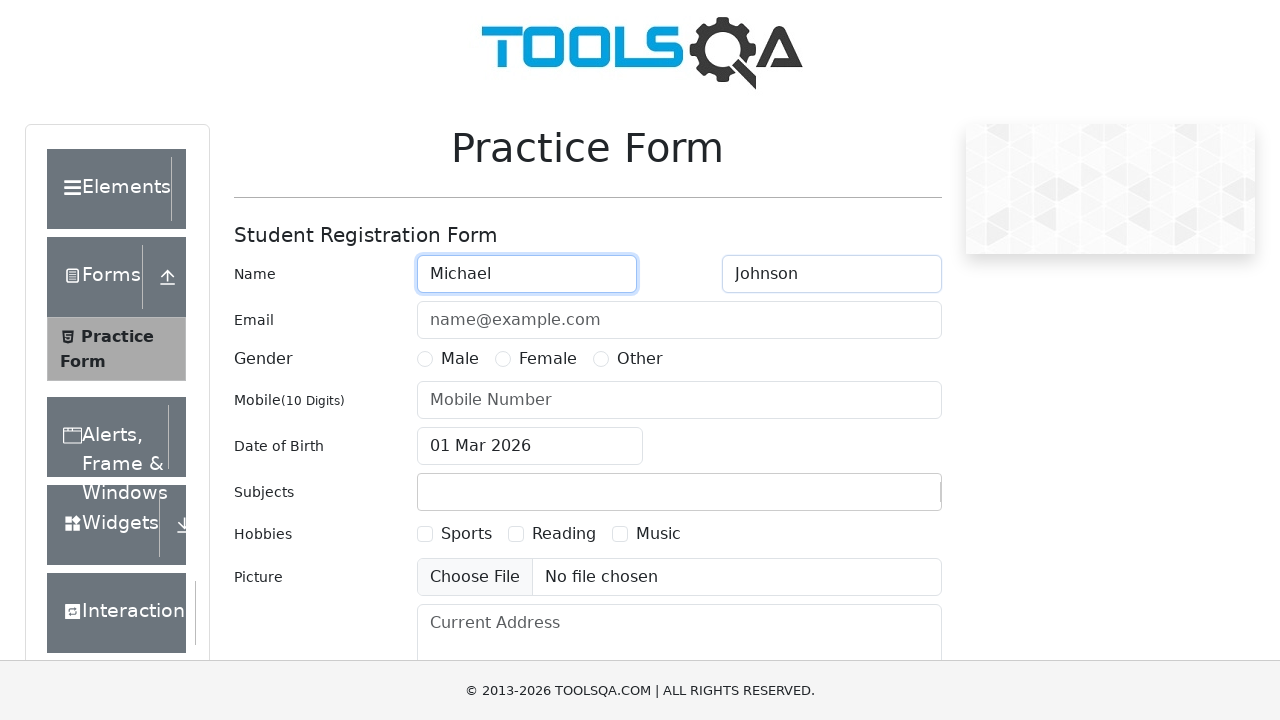

Filled mobile number field with '5551234567' on input#userNumber
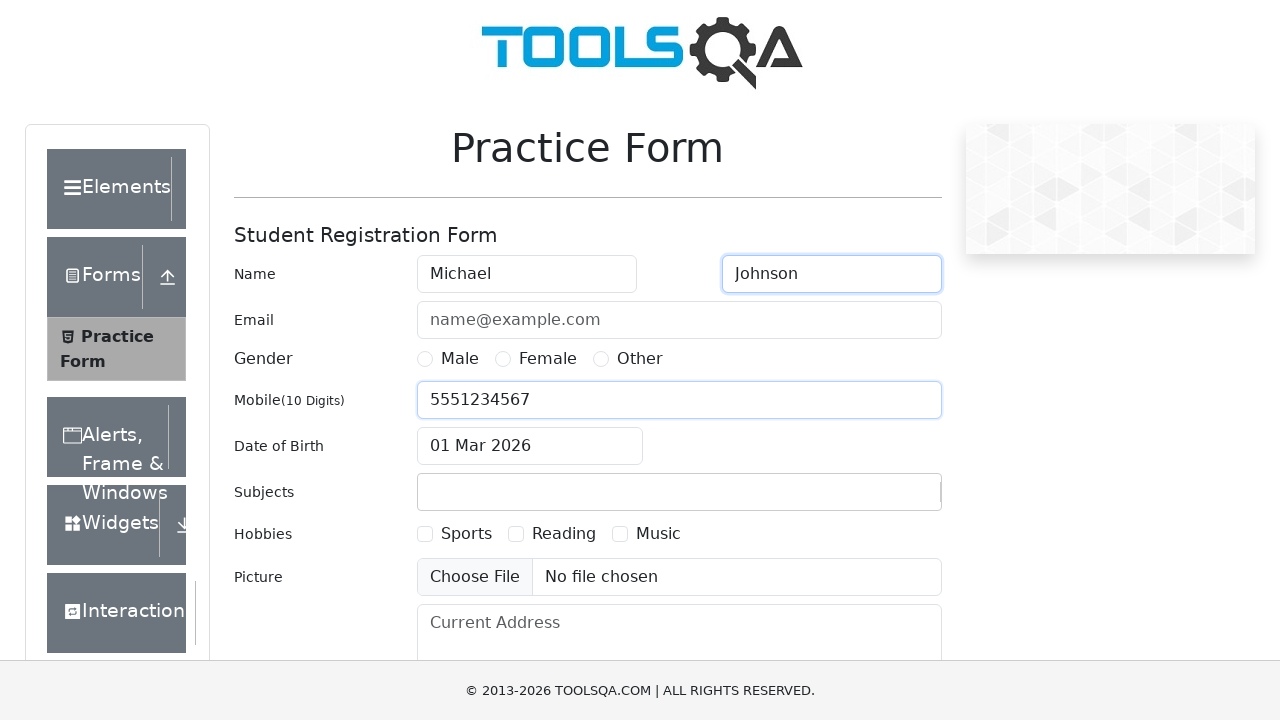

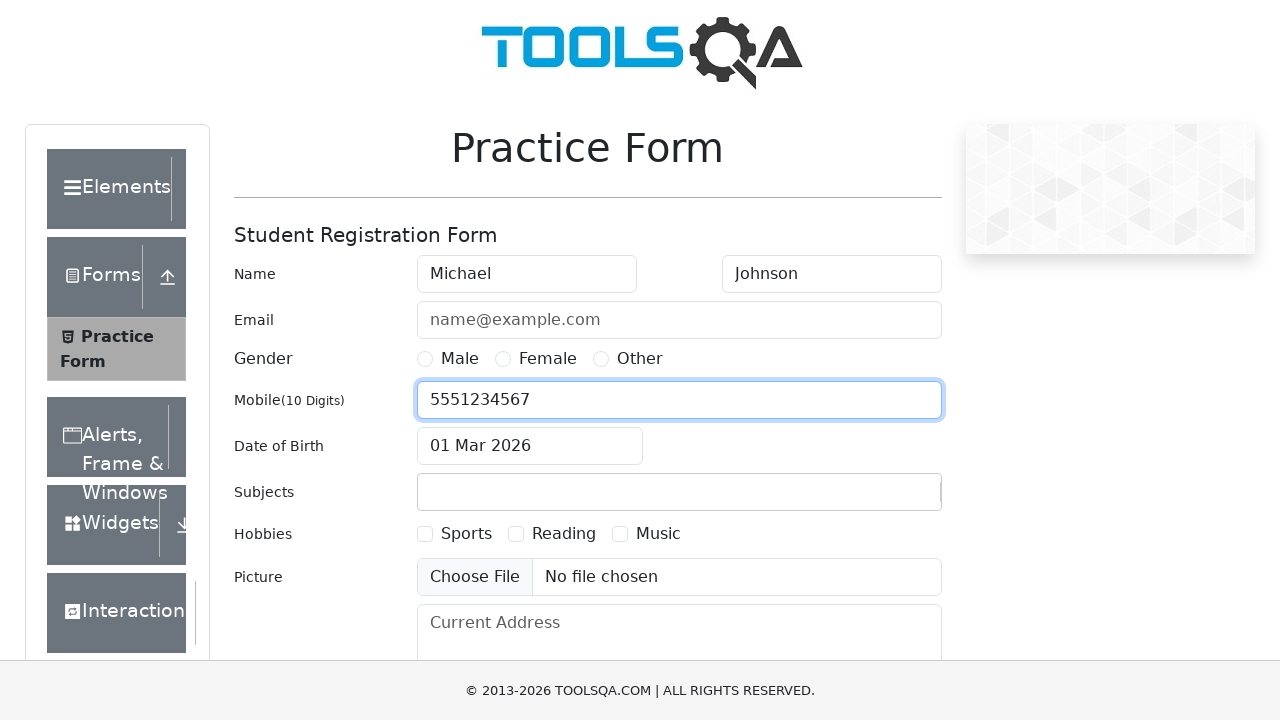